Tests closing a modal/entry ad popup by clicking on the modal footer area

Starting URL: https://the-internet.herokuapp.com/entry_ad

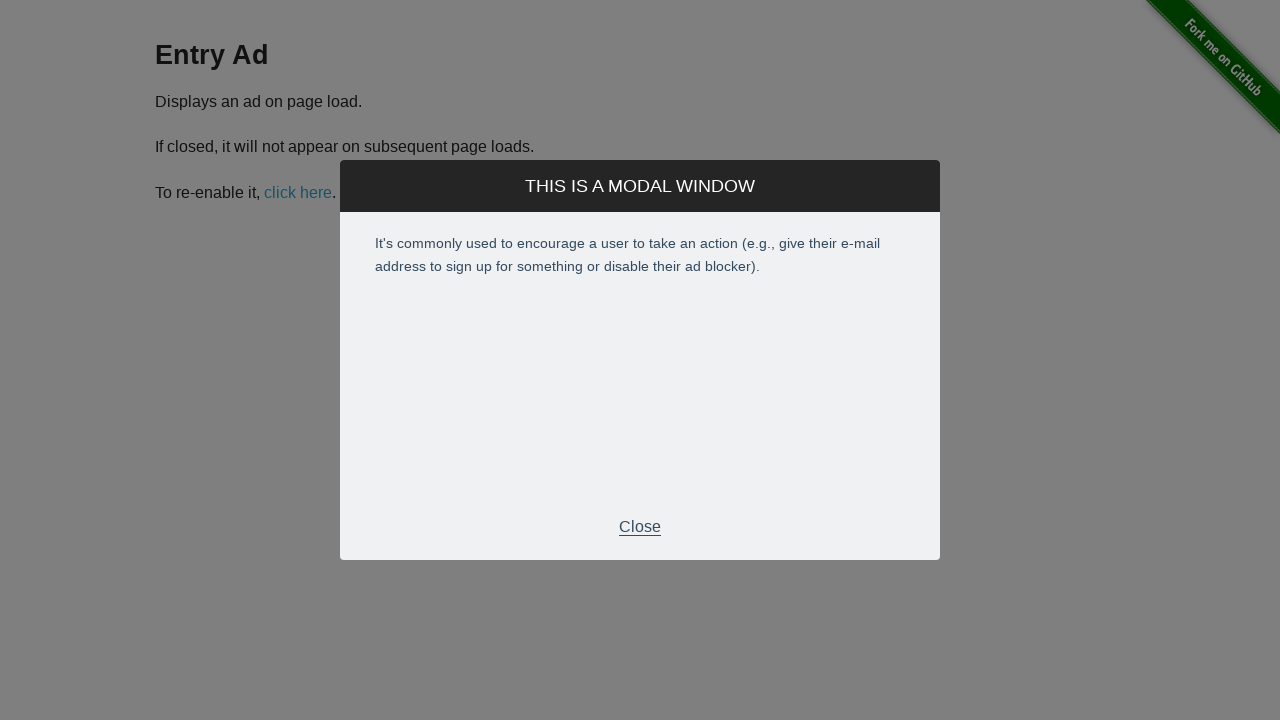

Entry ad modal appeared and modal footer element is visible
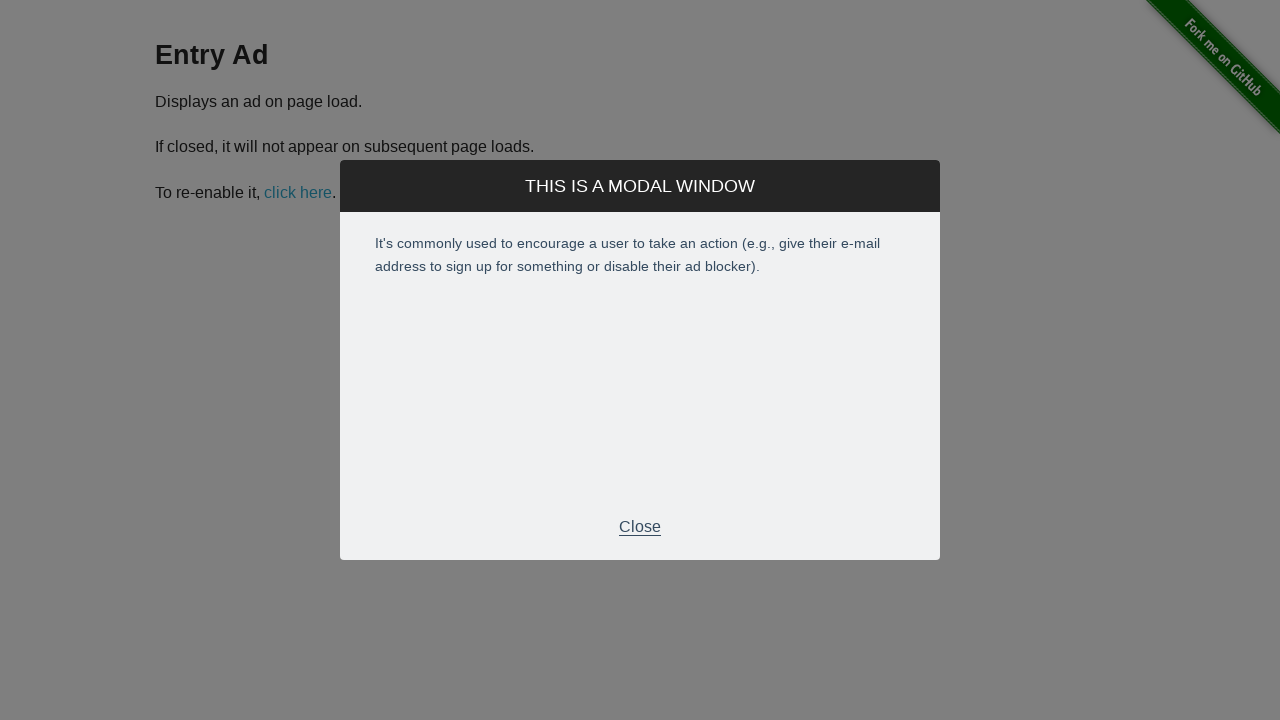

Clicked on modal footer area to close the entry ad popup at (640, 527) on div.modal-footer
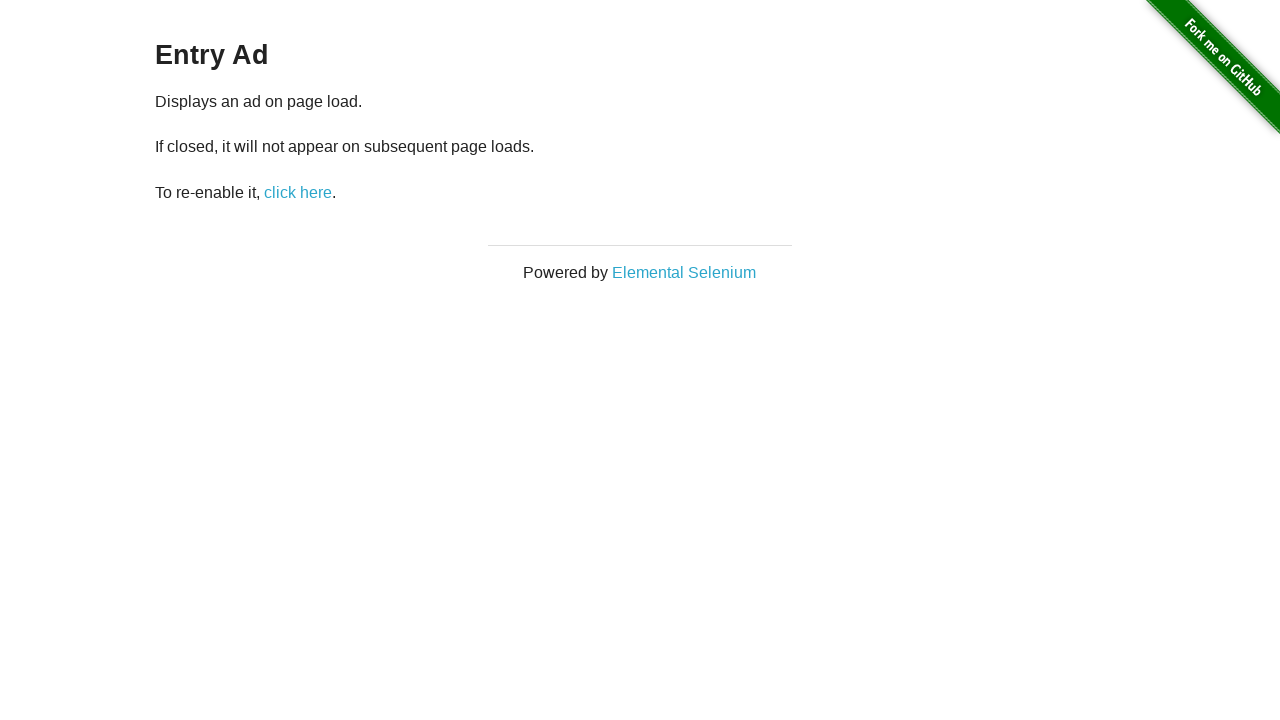

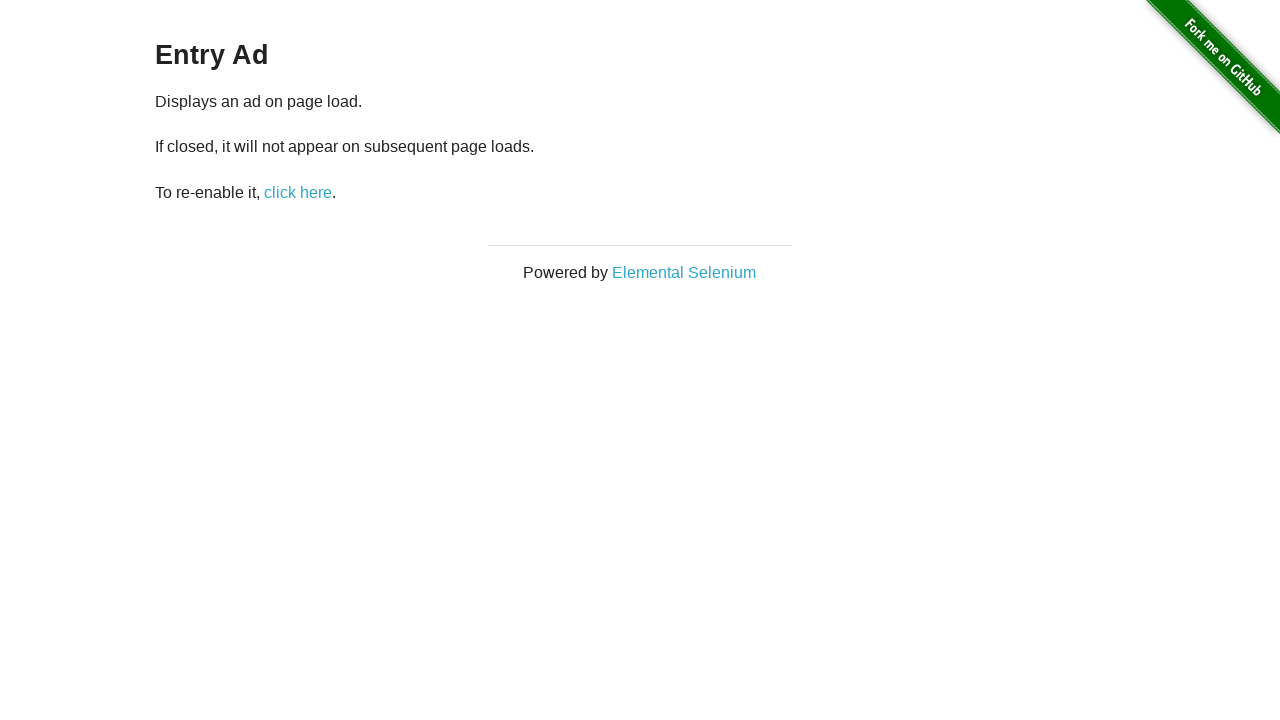